Tests that the currently applied filter is highlighted correctly

Starting URL: https://demo.playwright.dev/todomvc

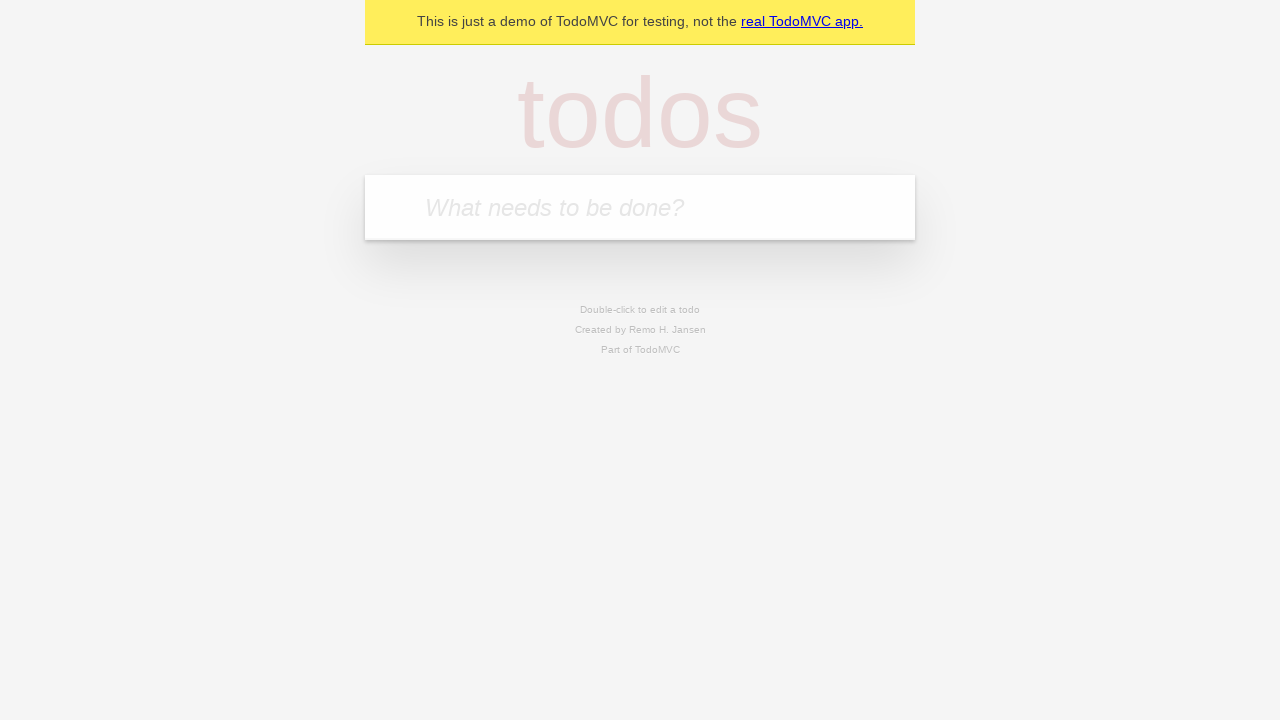

Filled first todo input with 'buy some cheese' on .new-todo
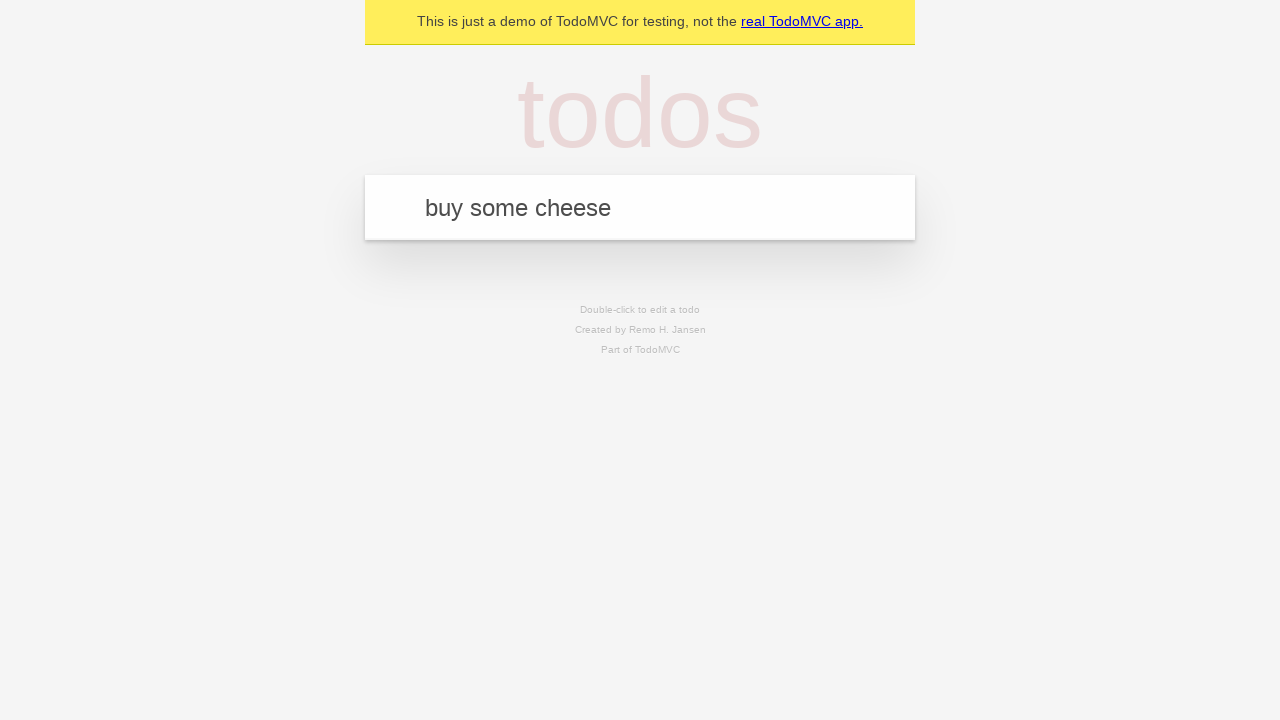

Pressed Enter to create first todo on .new-todo
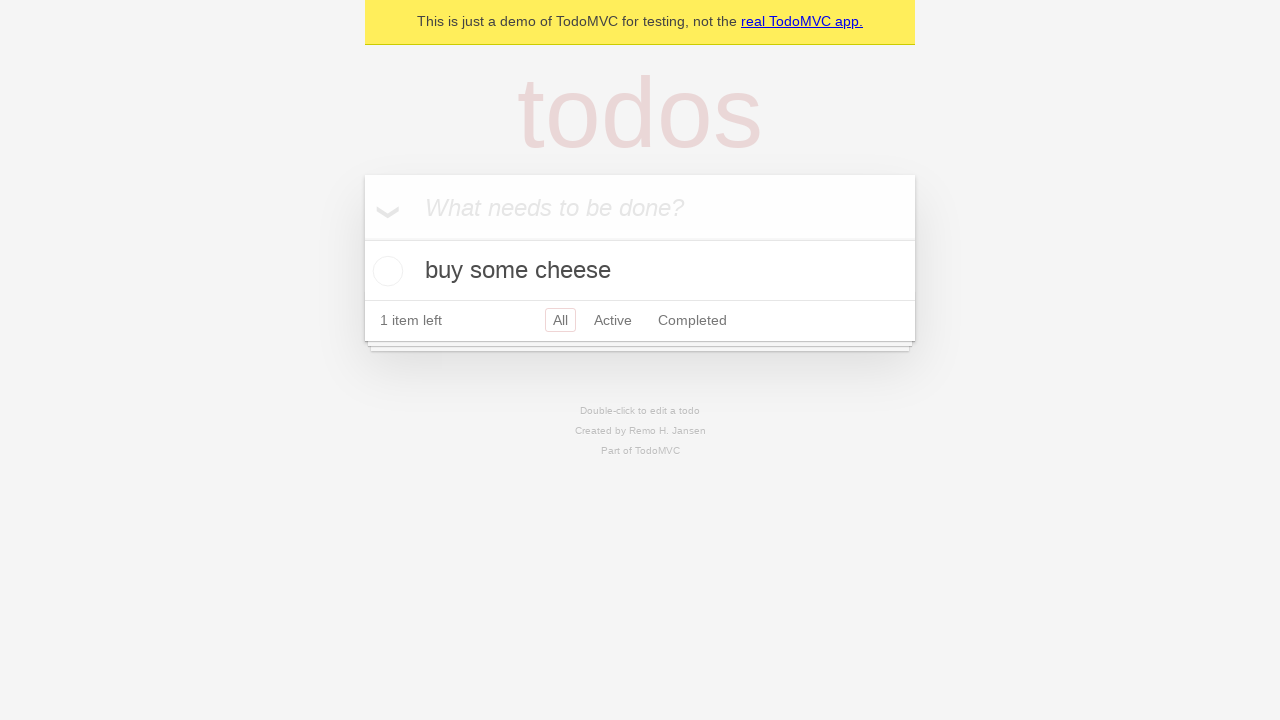

Filled second todo input with 'feed the cat' on .new-todo
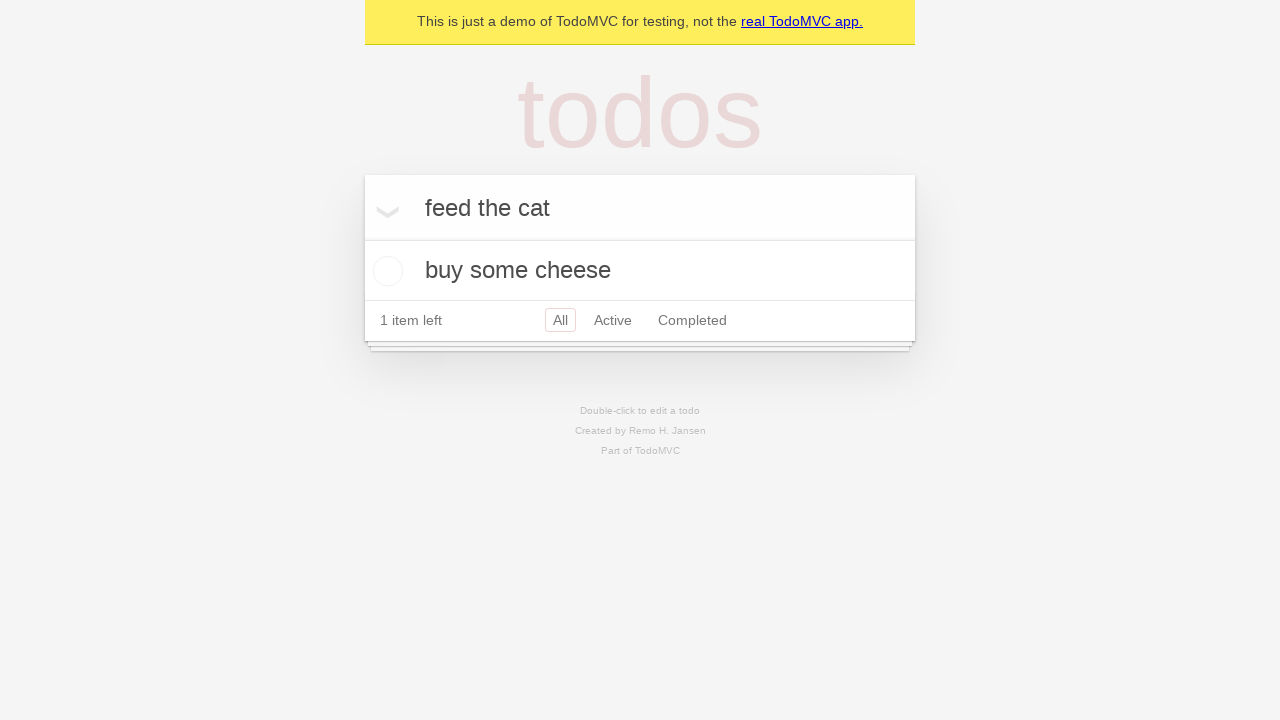

Pressed Enter to create second todo on .new-todo
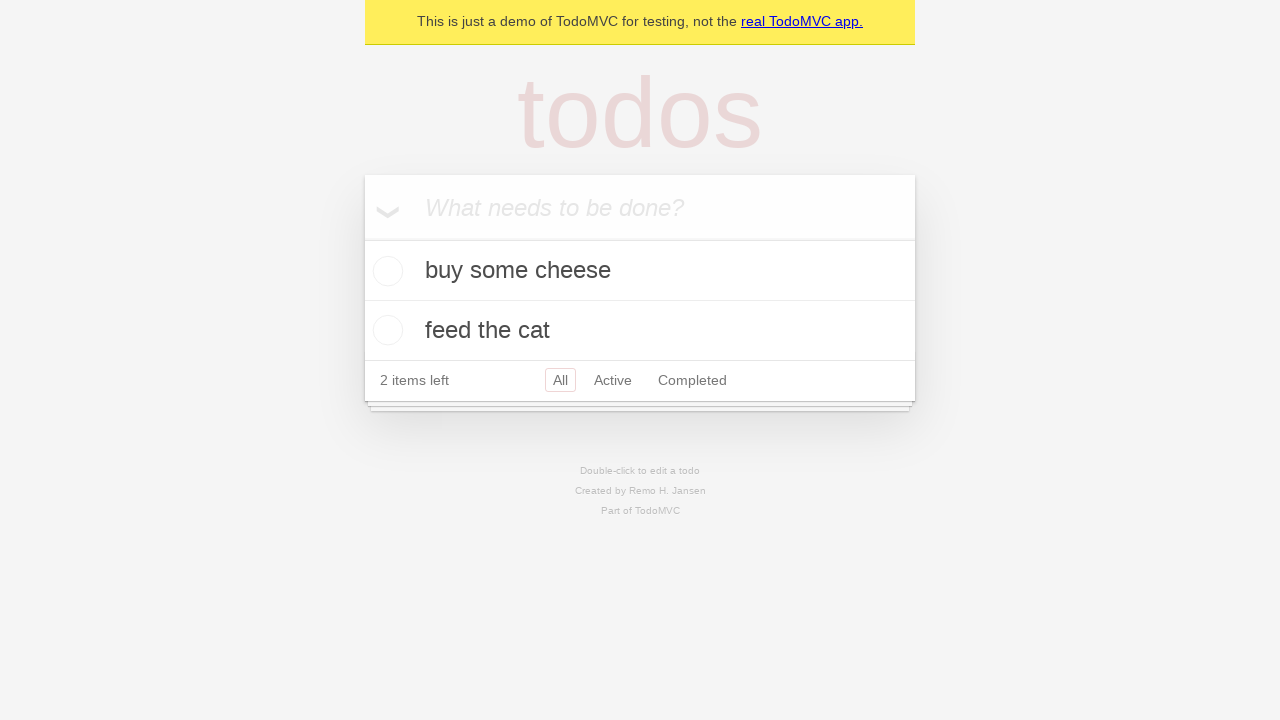

Filled third todo input with 'book a doctors appointment' on .new-todo
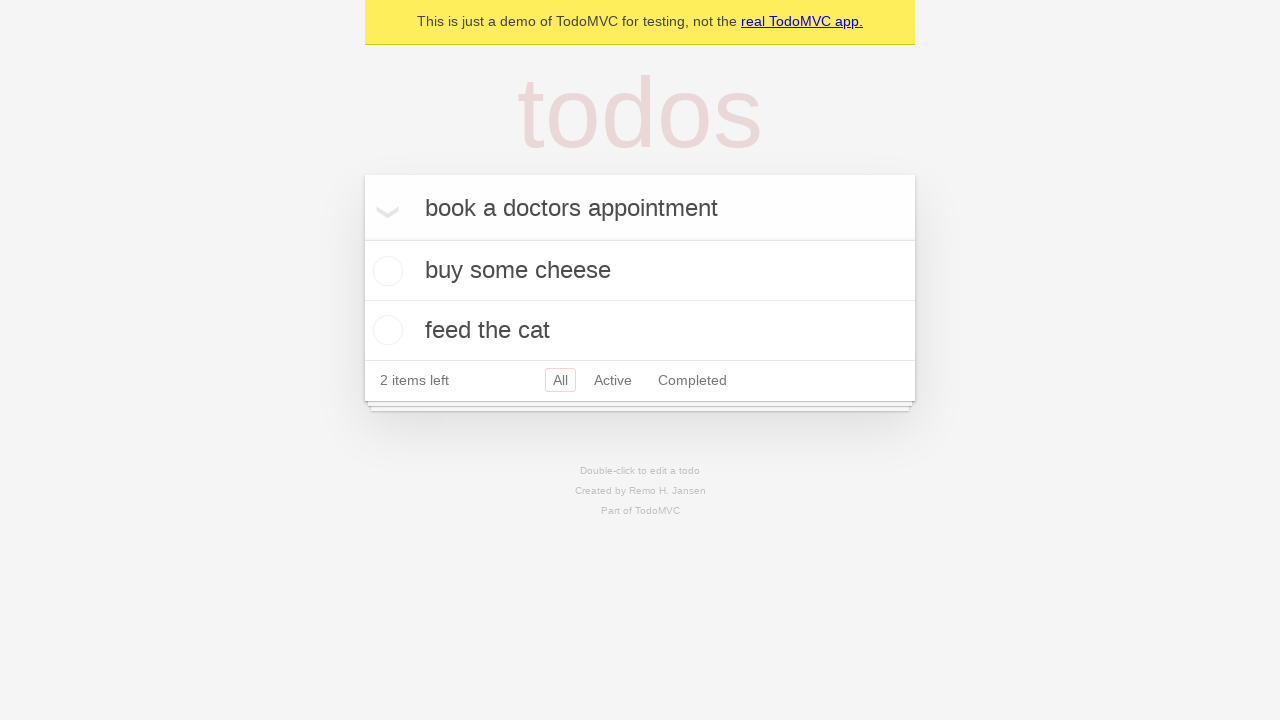

Pressed Enter to create third todo on .new-todo
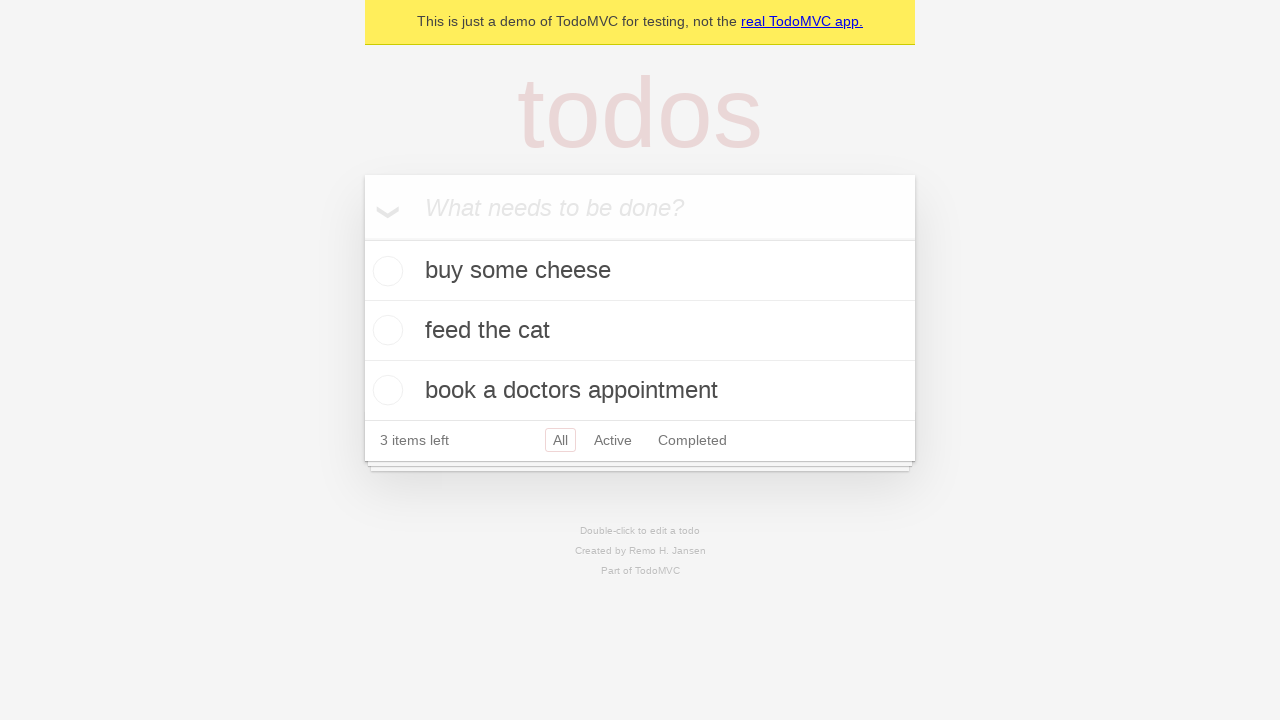

Clicked Active filter to show active todos at (613, 440) on .filters >> text=Active
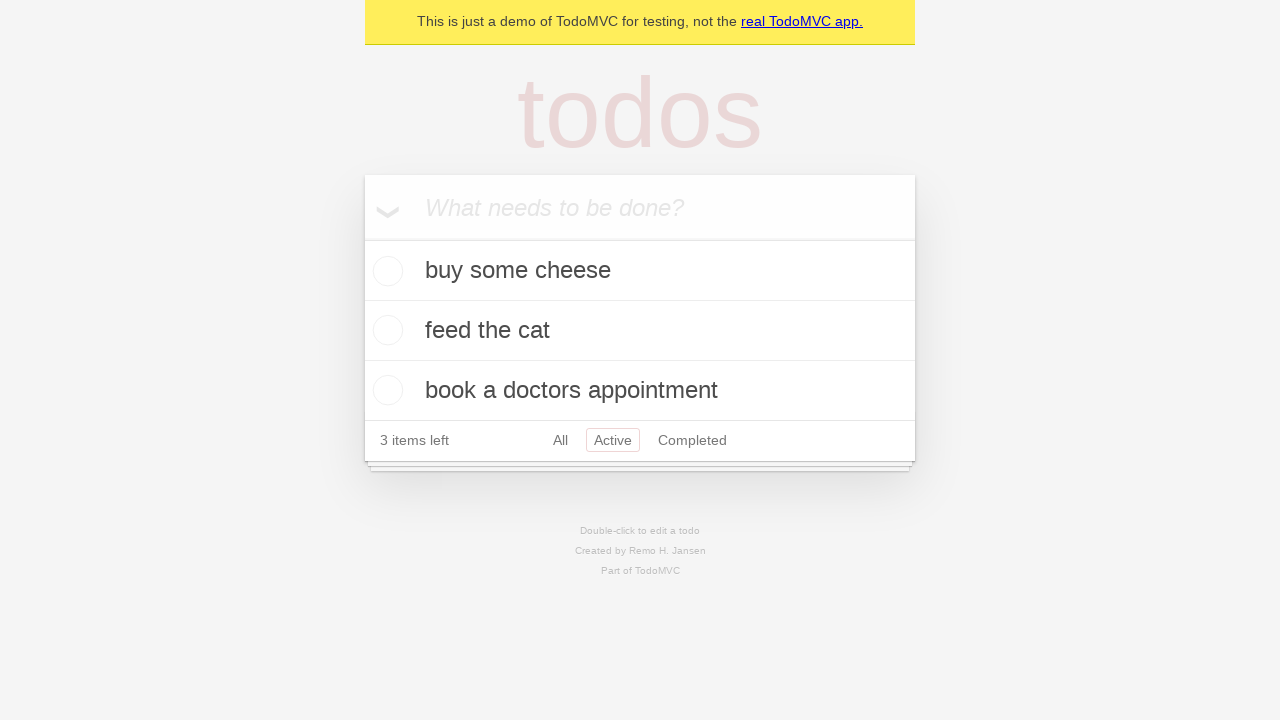

Clicked Completed filter to show completed todos and verify highlight at (692, 440) on .filters >> text=Completed
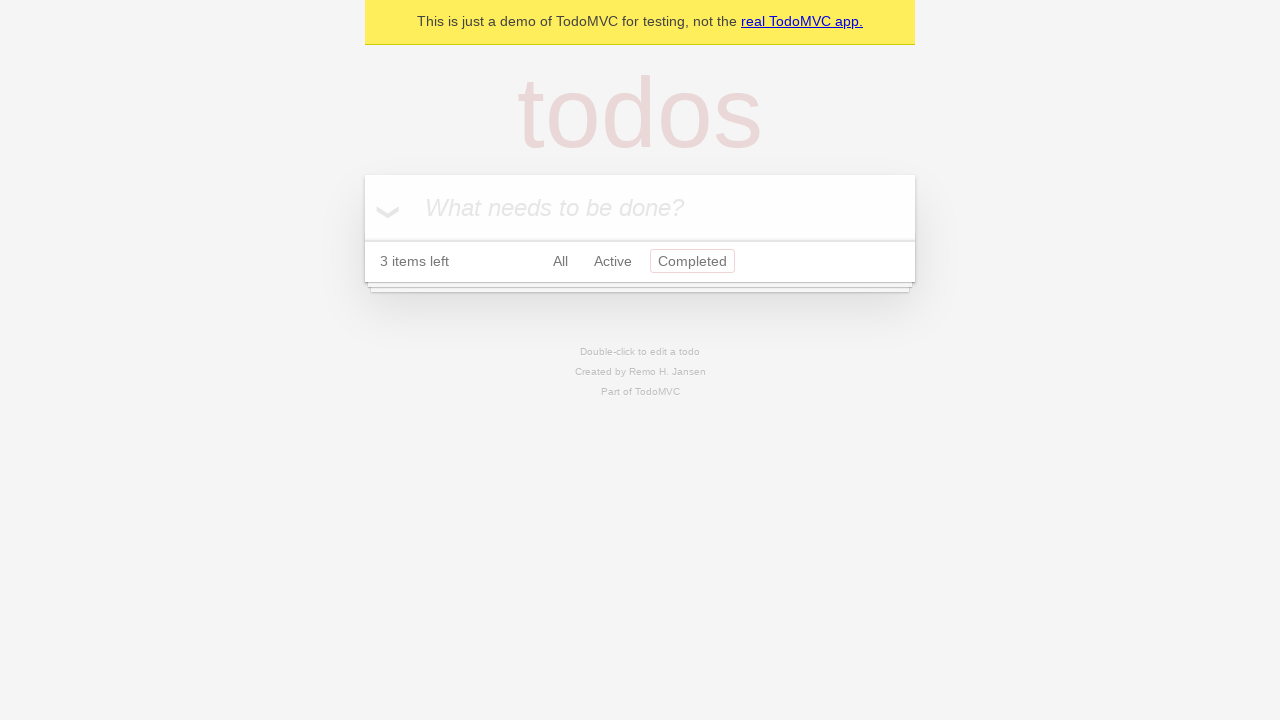

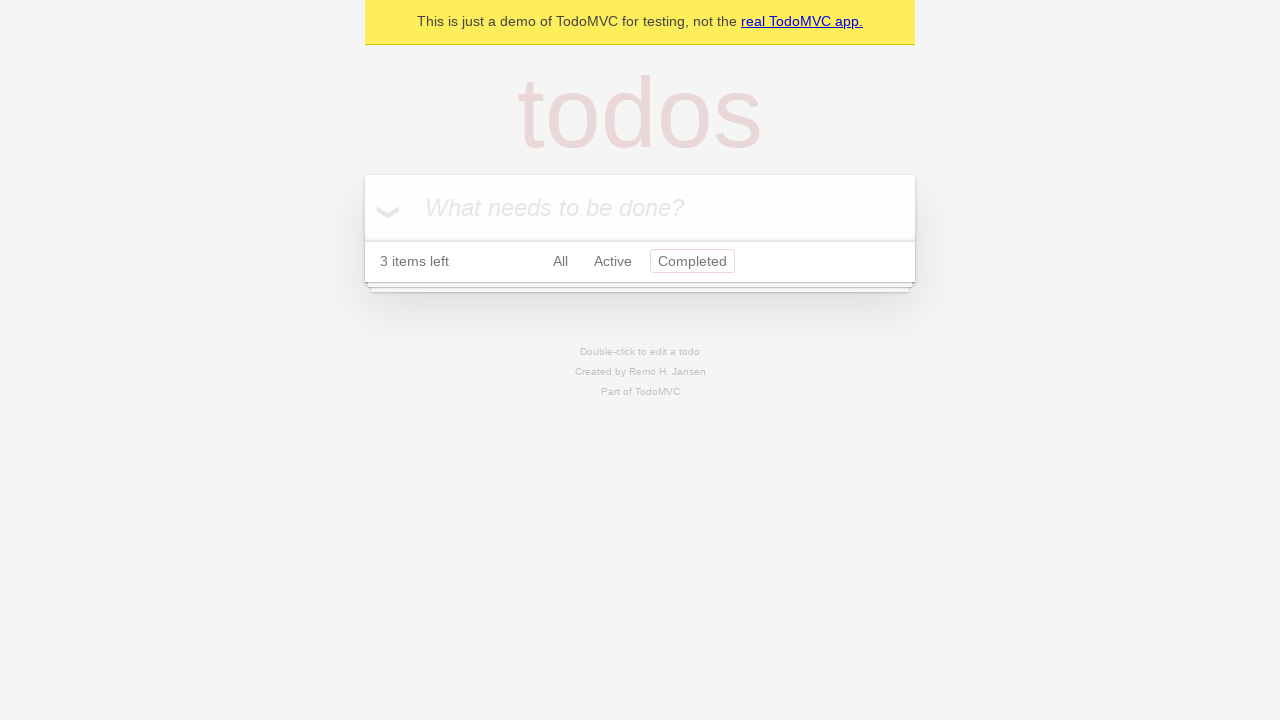